Tests unmarking todo items as complete by unchecking the checkbox

Starting URL: https://demo.playwright.dev/todomvc

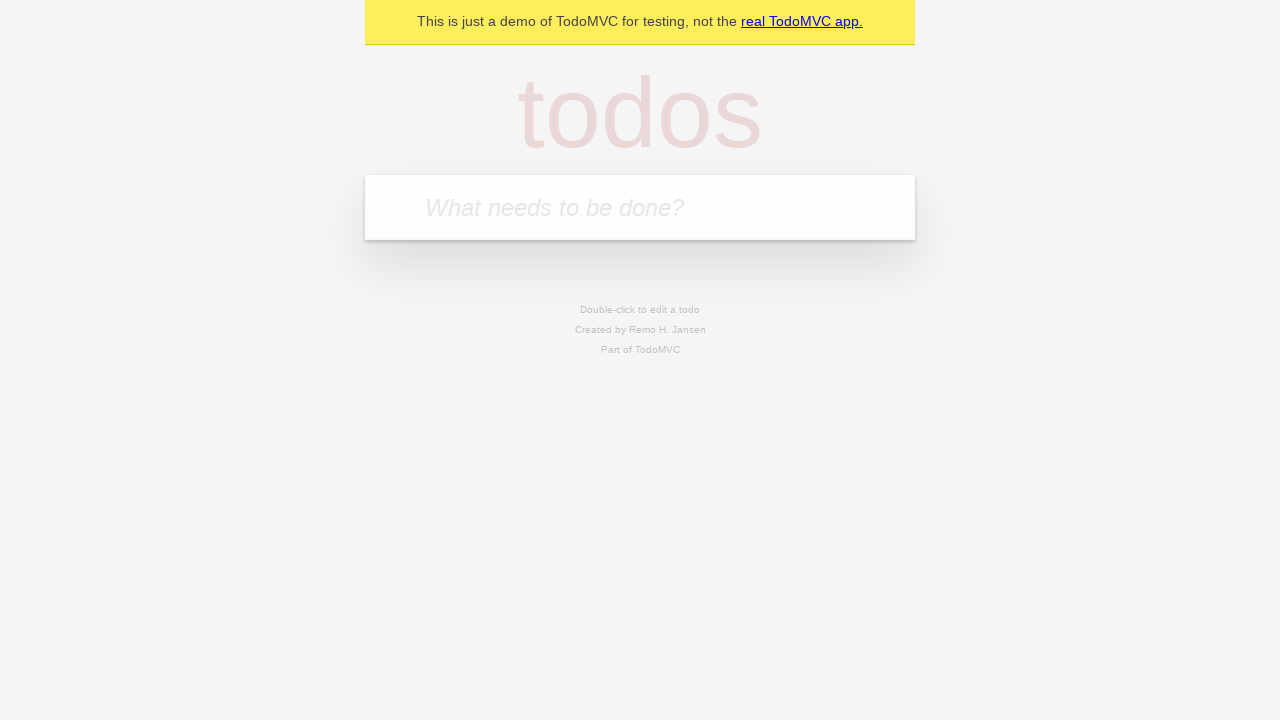

Filled todo input with 'buy some cheese' on internal:attr=[placeholder="What needs to be done?"i]
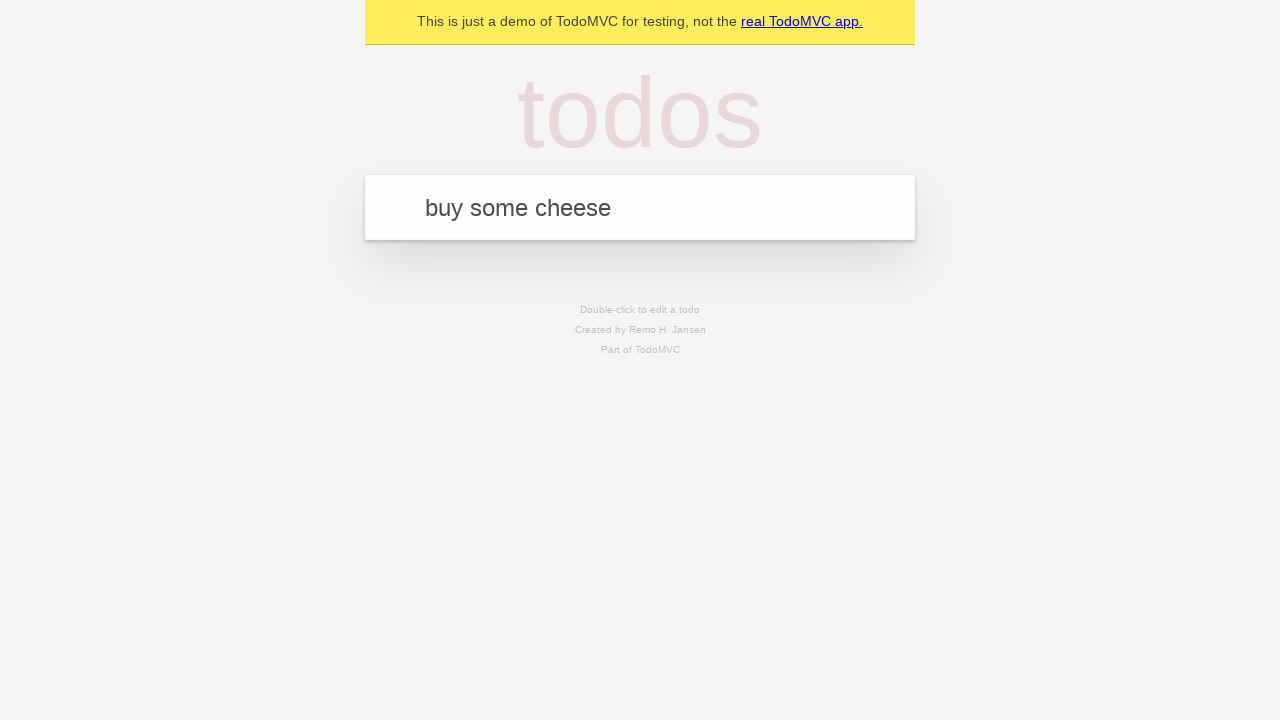

Pressed Enter to create first todo item on internal:attr=[placeholder="What needs to be done?"i]
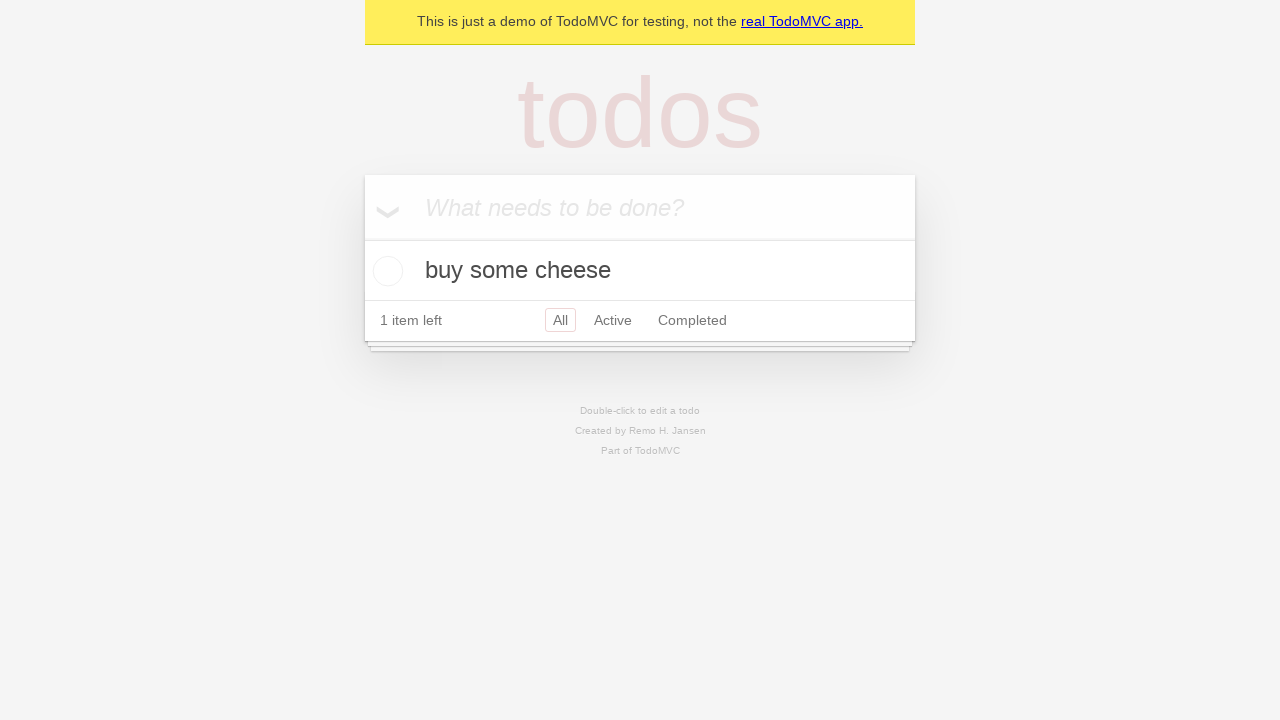

Filled todo input with 'feed the cat' on internal:attr=[placeholder="What needs to be done?"i]
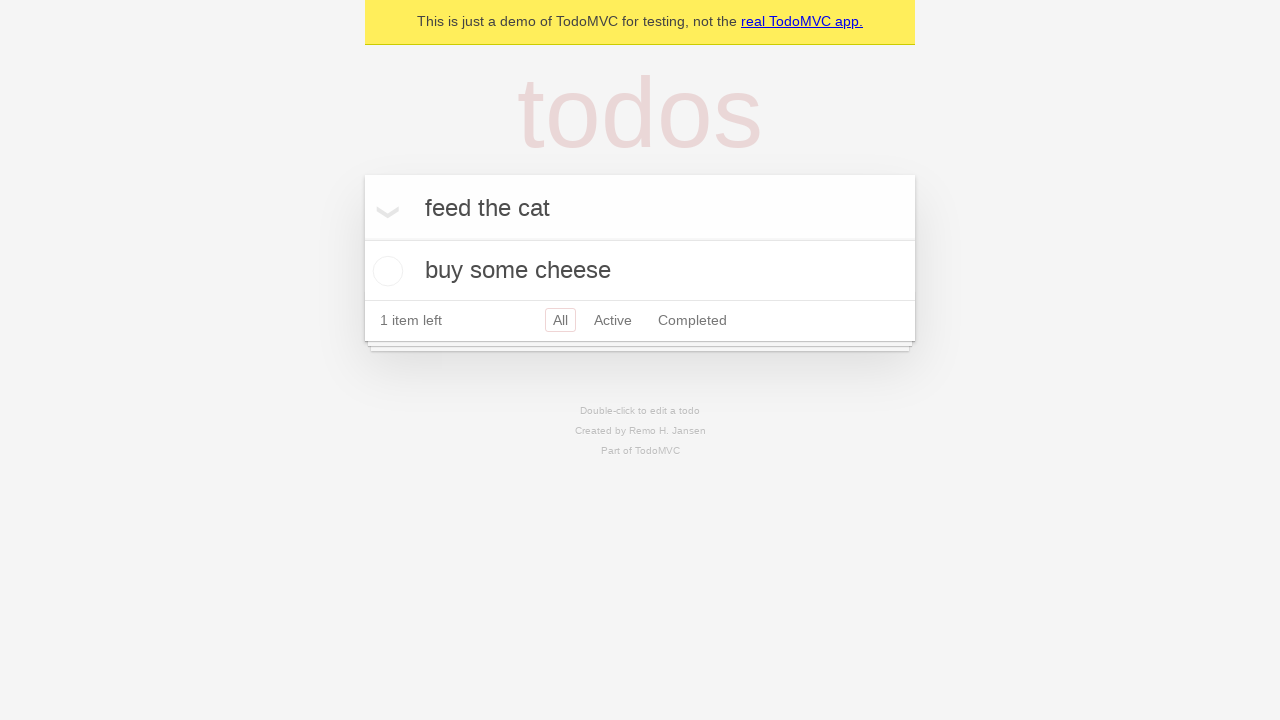

Pressed Enter to create second todo item on internal:attr=[placeholder="What needs to be done?"i]
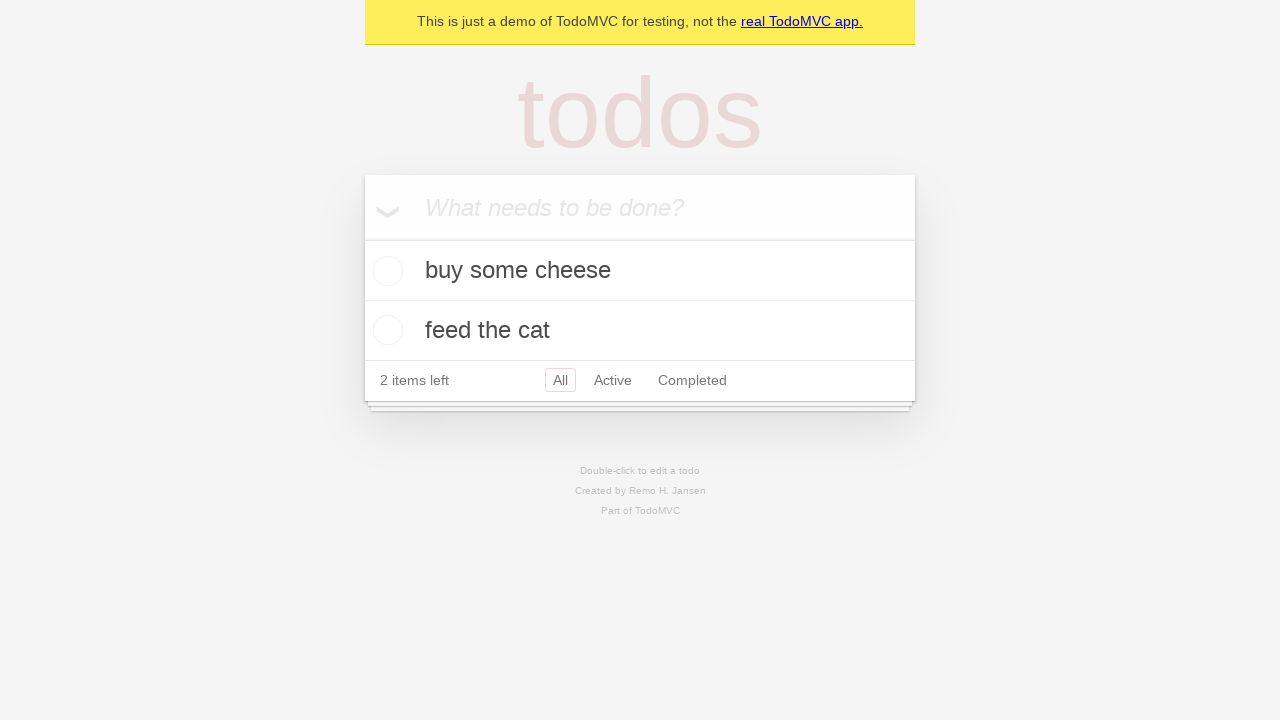

Checked checkbox for first todo item to mark as complete at (385, 271) on internal:testid=[data-testid="todo-item"s] >> nth=0 >> internal:role=checkbox
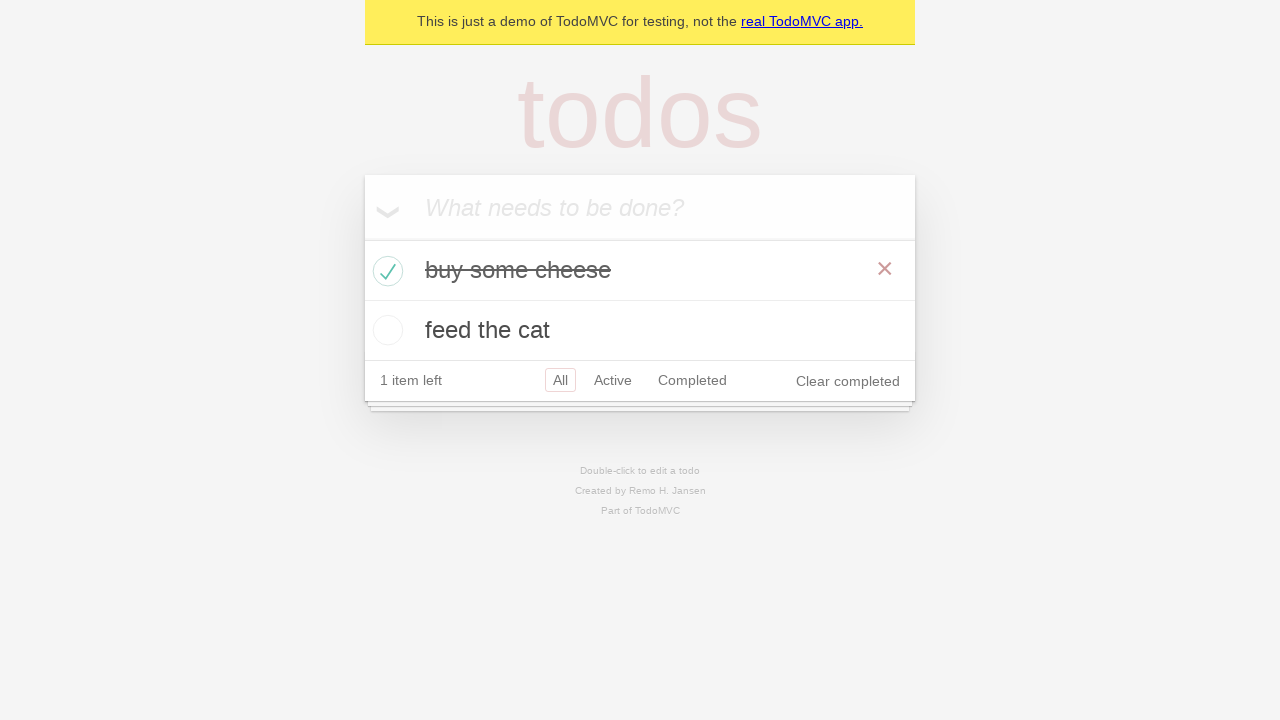

Unchecked checkbox for first todo item to mark as incomplete at (385, 271) on internal:testid=[data-testid="todo-item"s] >> nth=0 >> internal:role=checkbox
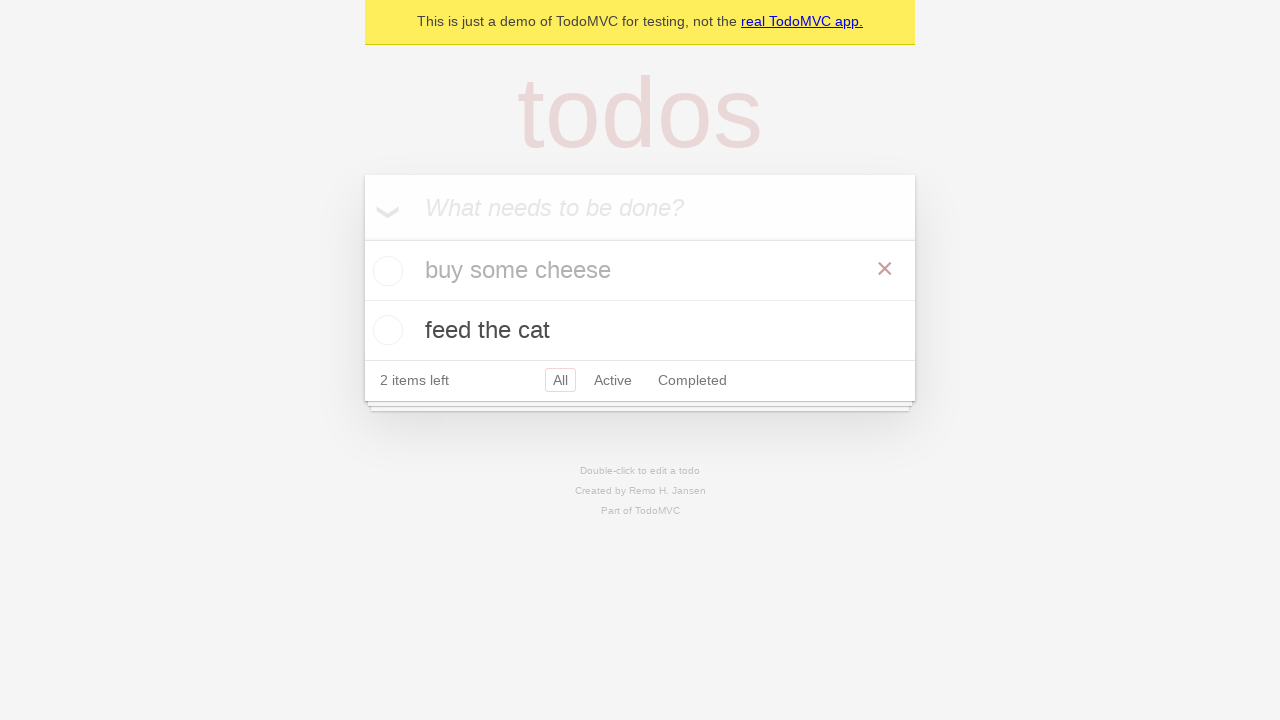

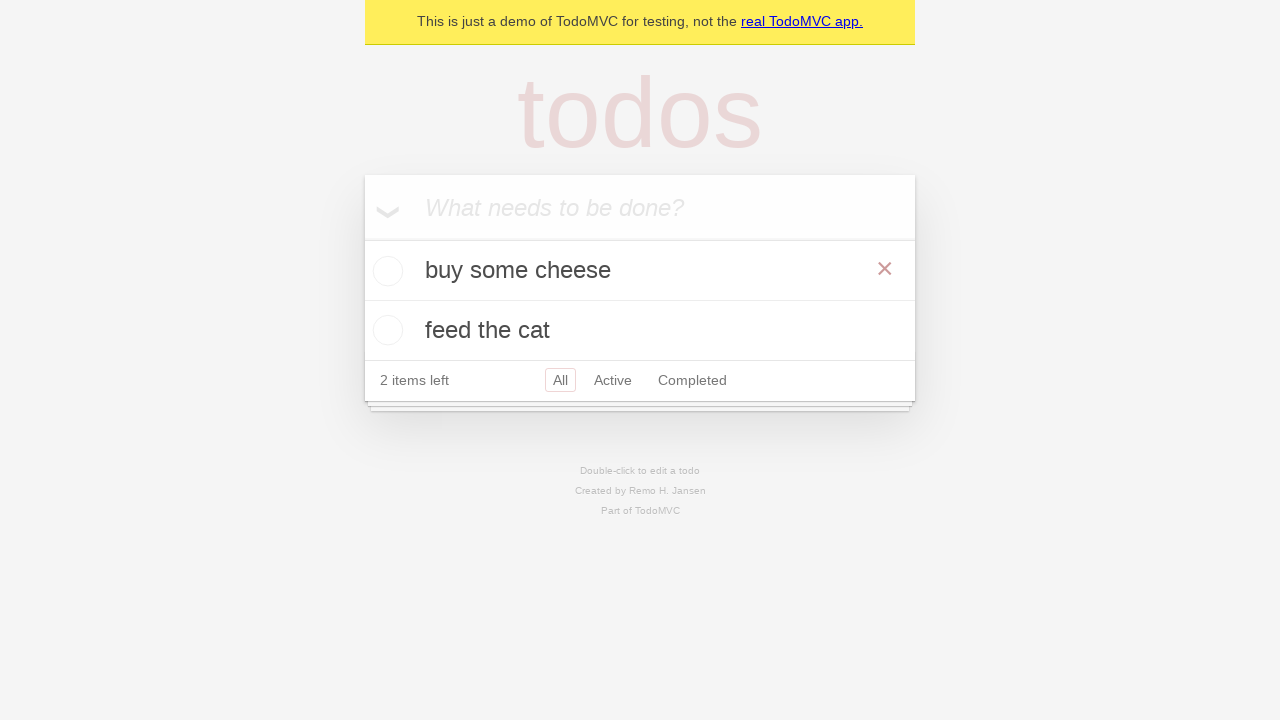